Adds multiple todo items, then marks a single todo as completed and verifies it has the completed class

Starting URL: https://todomvc.com/examples/react/dist/

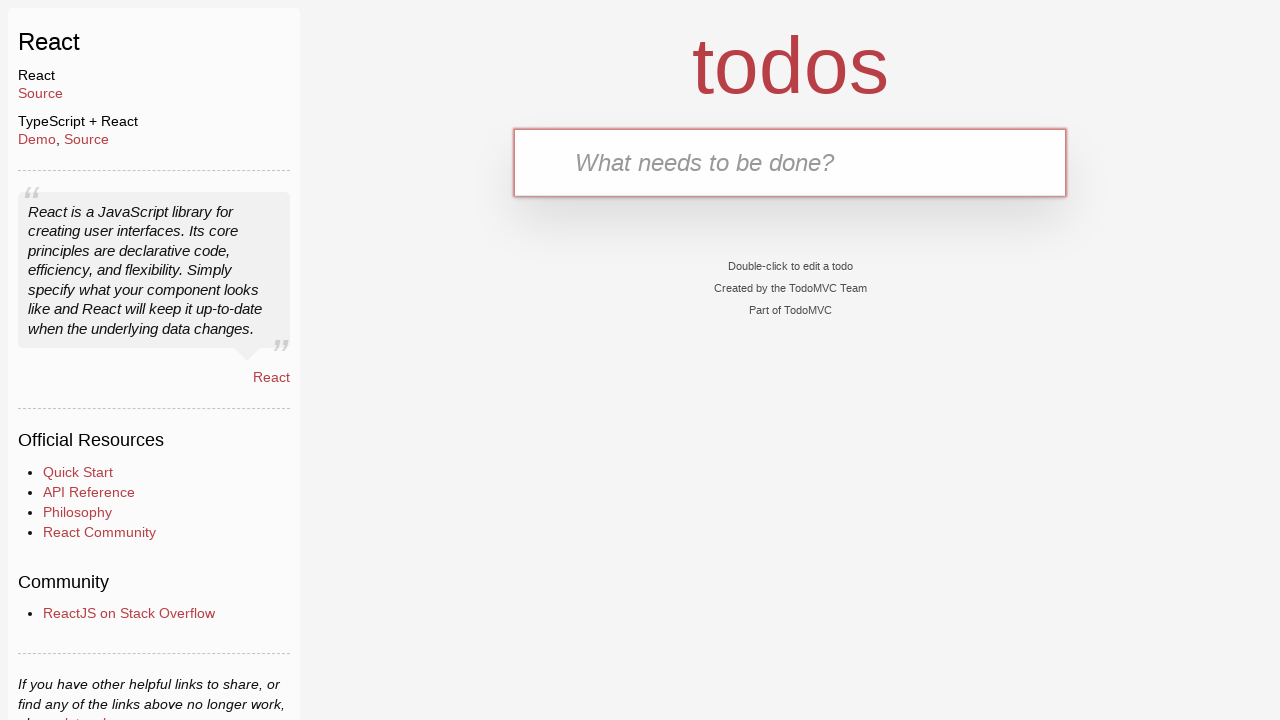

Filled new todo input with 'Buy groceries' on .new-todo
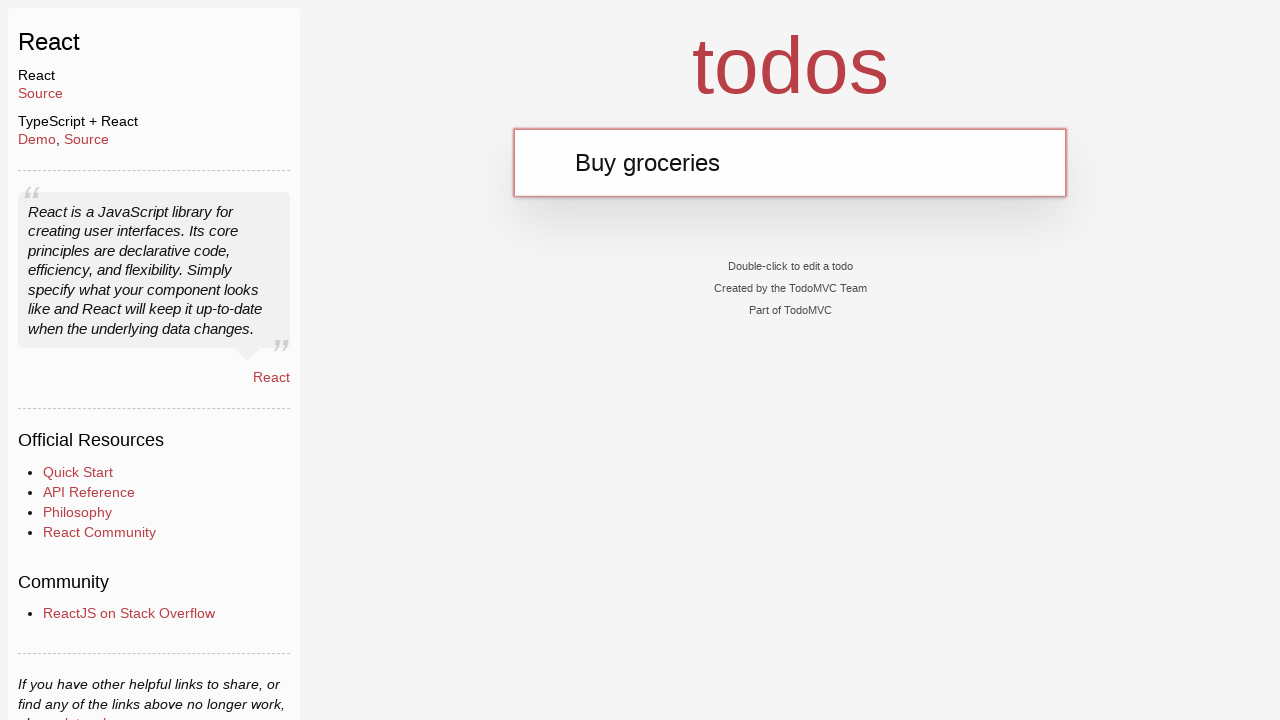

Pressed Enter to add todo 'Buy groceries' on .new-todo
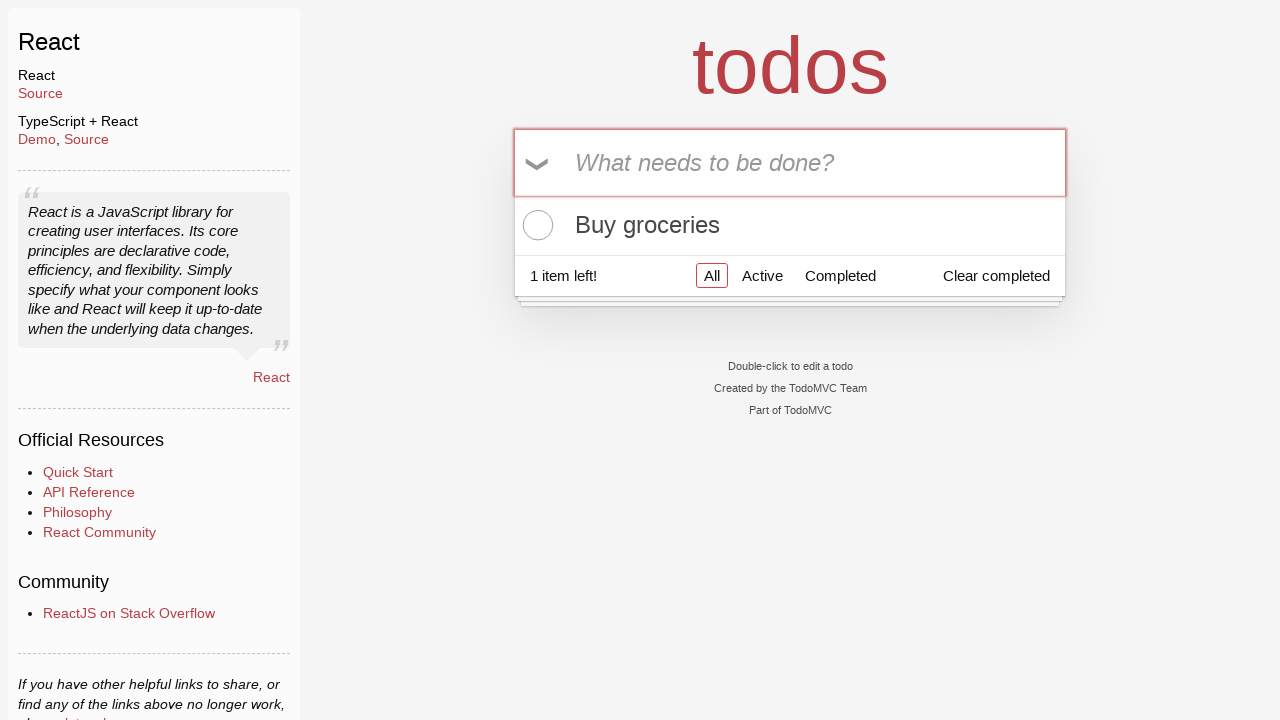

Filled new todo input with 'Walk the dog' on .new-todo
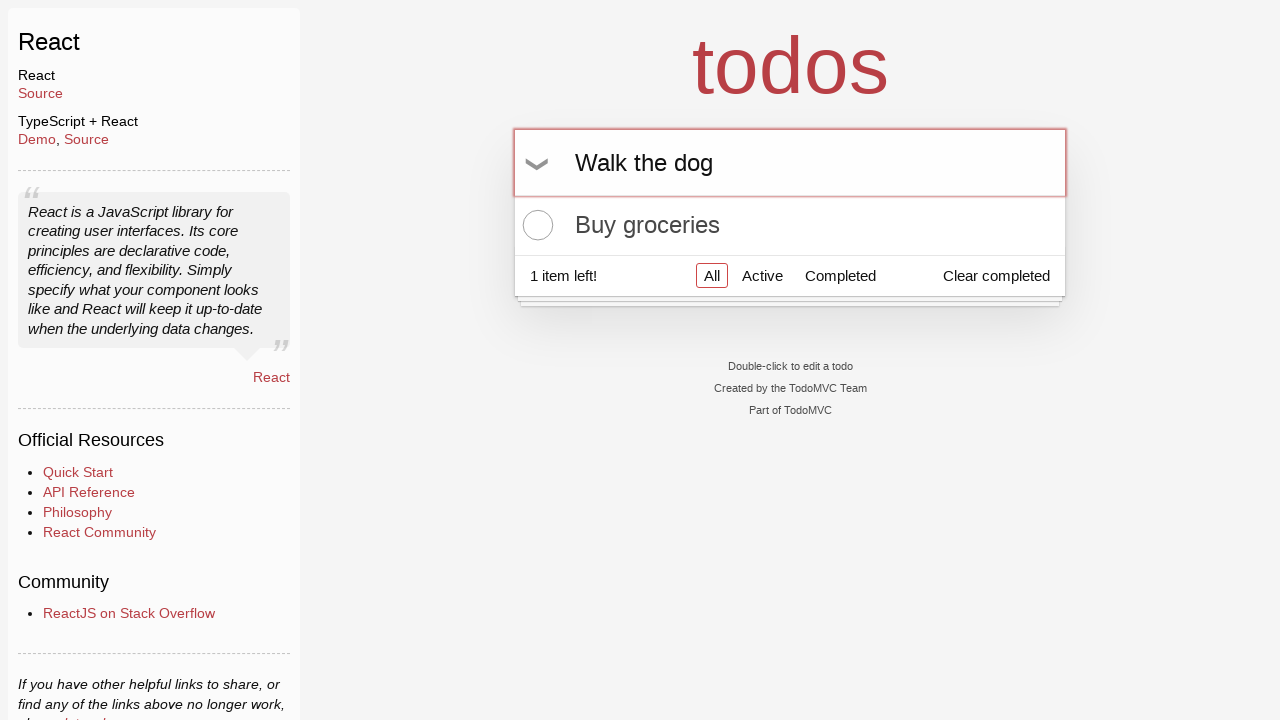

Pressed Enter to add todo 'Walk the dog' on .new-todo
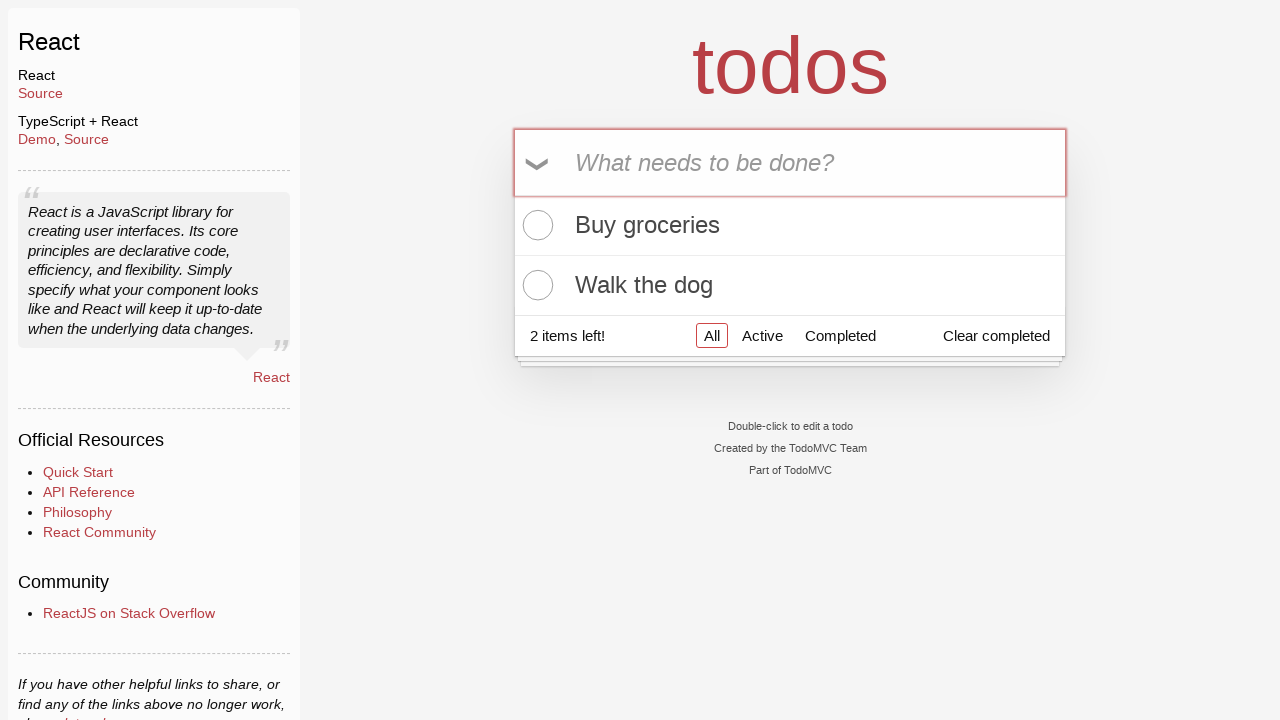

Filled new todo input with 'Finish report' on .new-todo
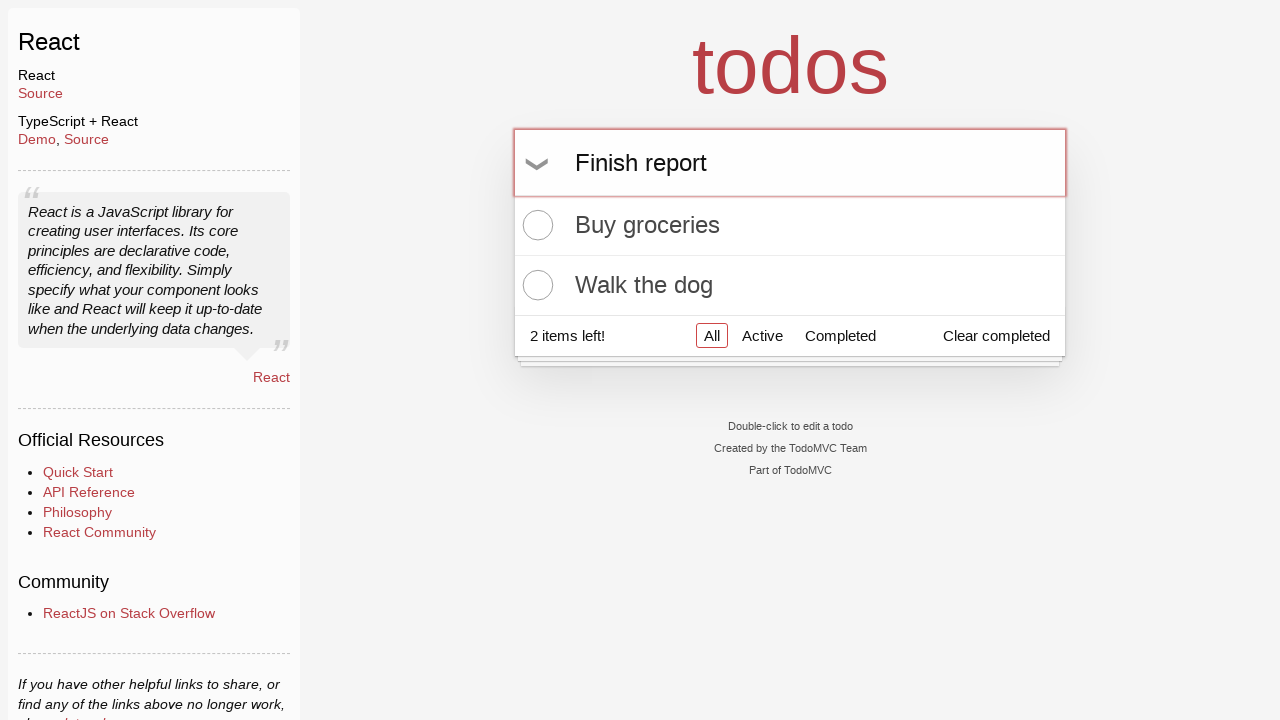

Pressed Enter to add todo 'Finish report' on .new-todo
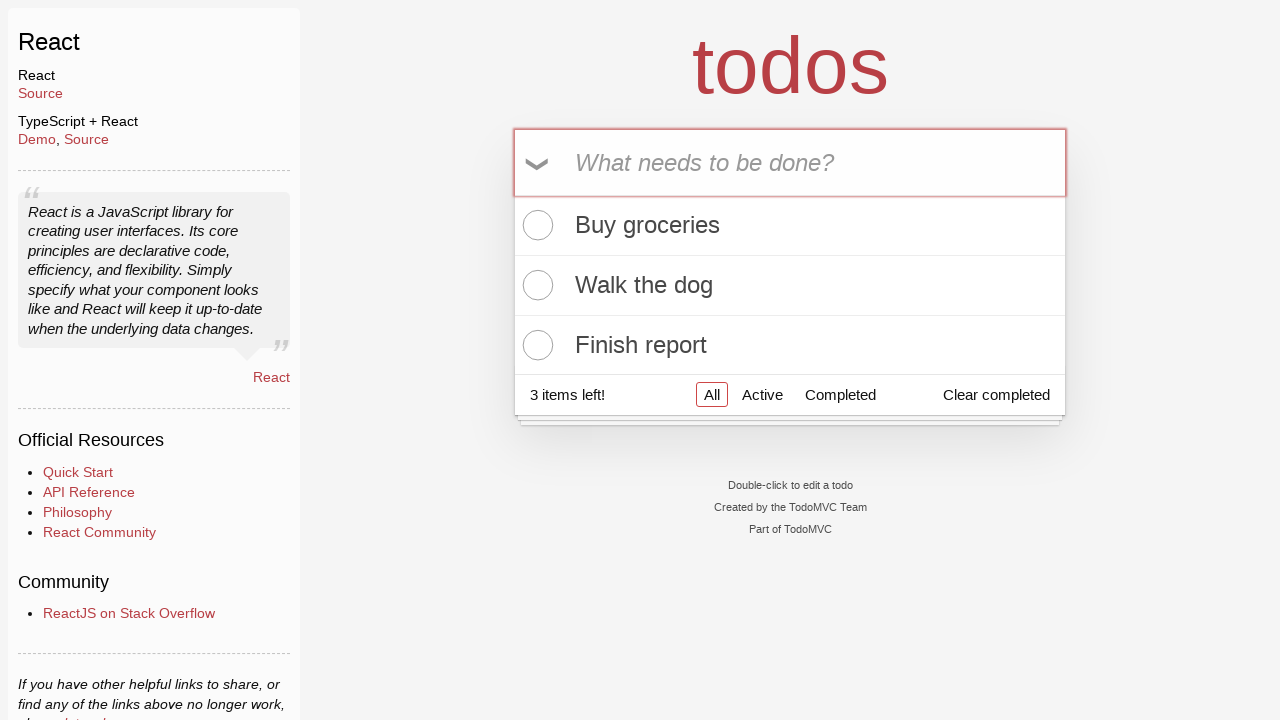

Located todo item 'Walk the dog'
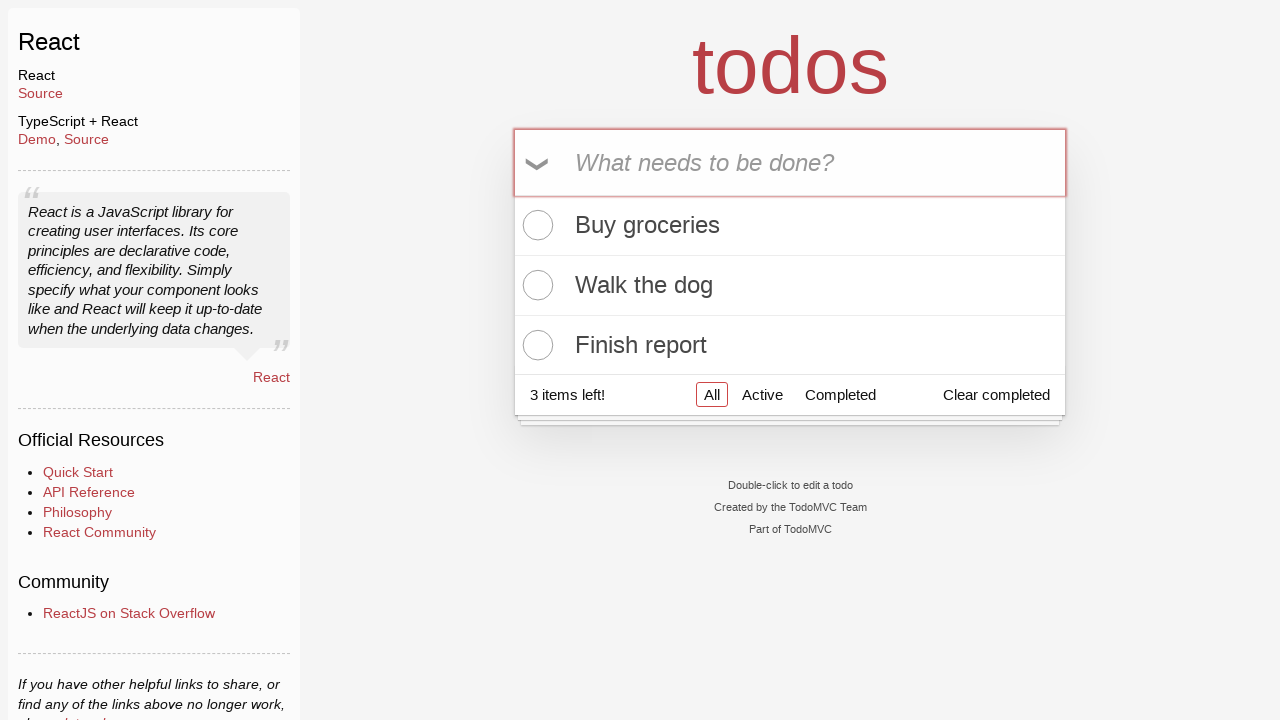

Clicked toggle button to mark 'Walk the dog' as completed at (535, 285) on .todo-list li >> internal:has-text="Walk the dog"i >> .toggle
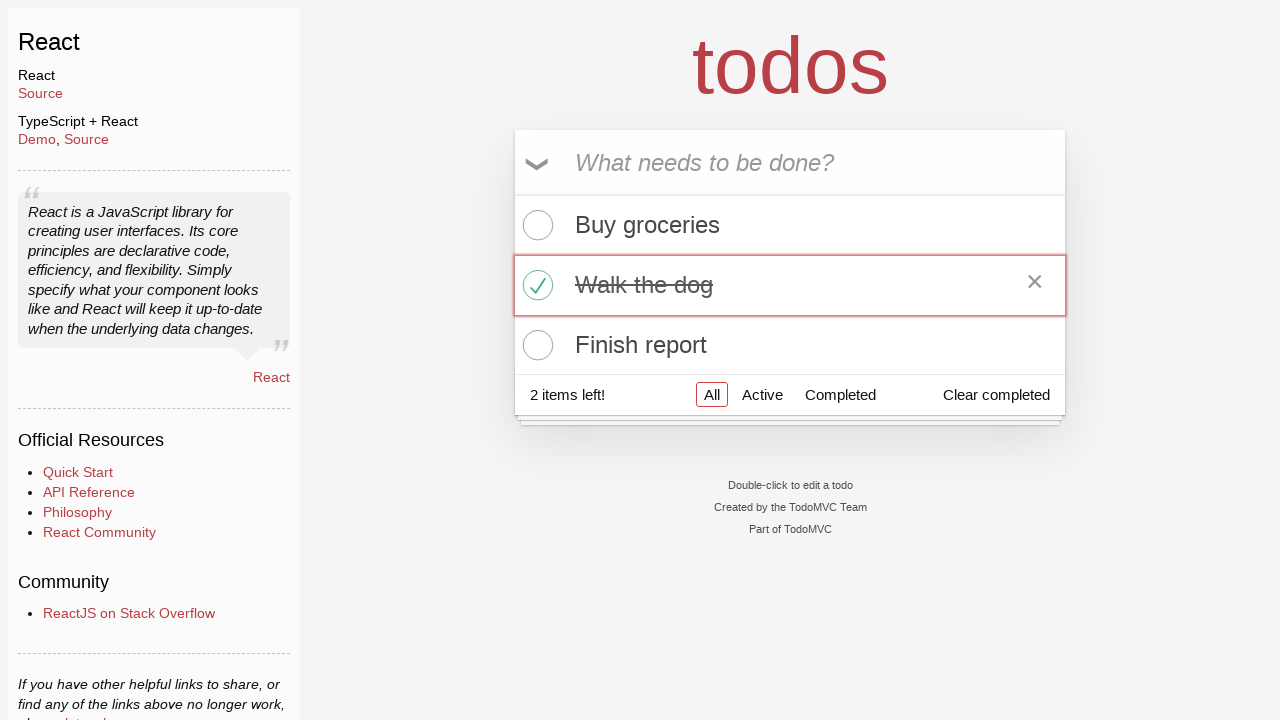

Verified 'Walk the dog' has completed class
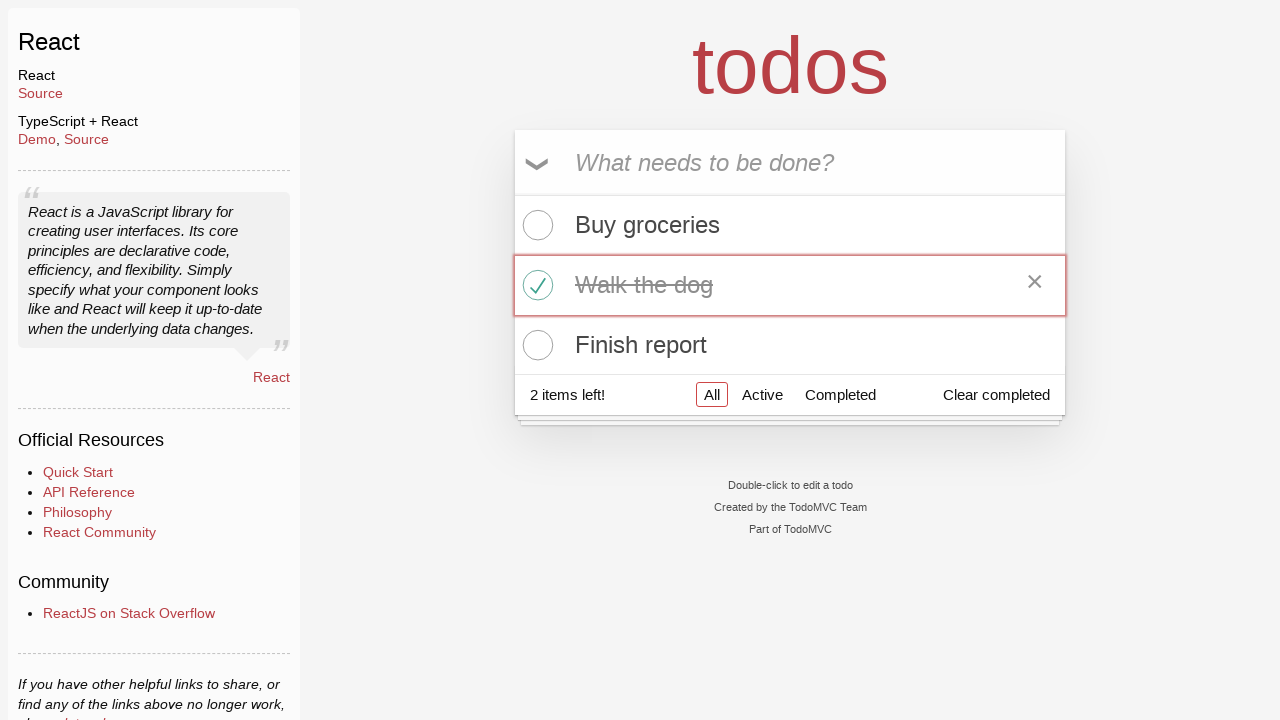

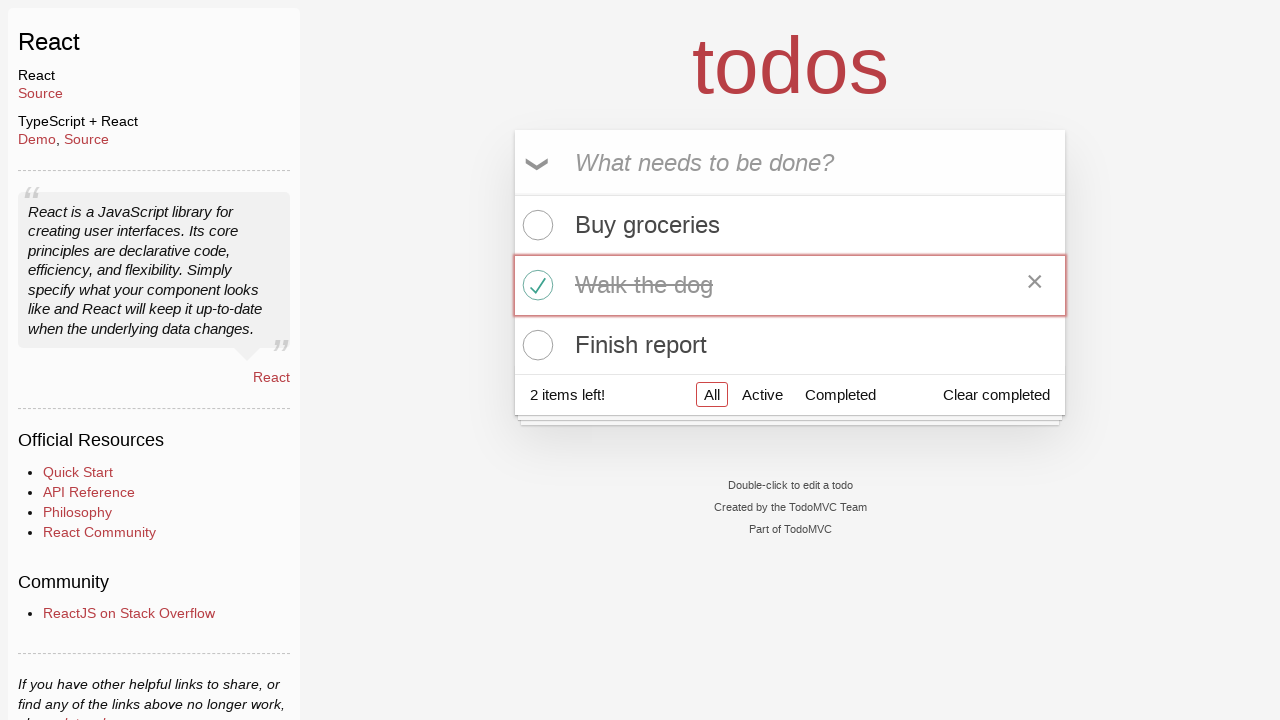